Tests the jQuery UI selectable widget by selecting multiple non-contiguous list items (items 1, 3, and 6) using Ctrl+click interaction within an iframe

Starting URL: https://jqueryui.com/selectable/

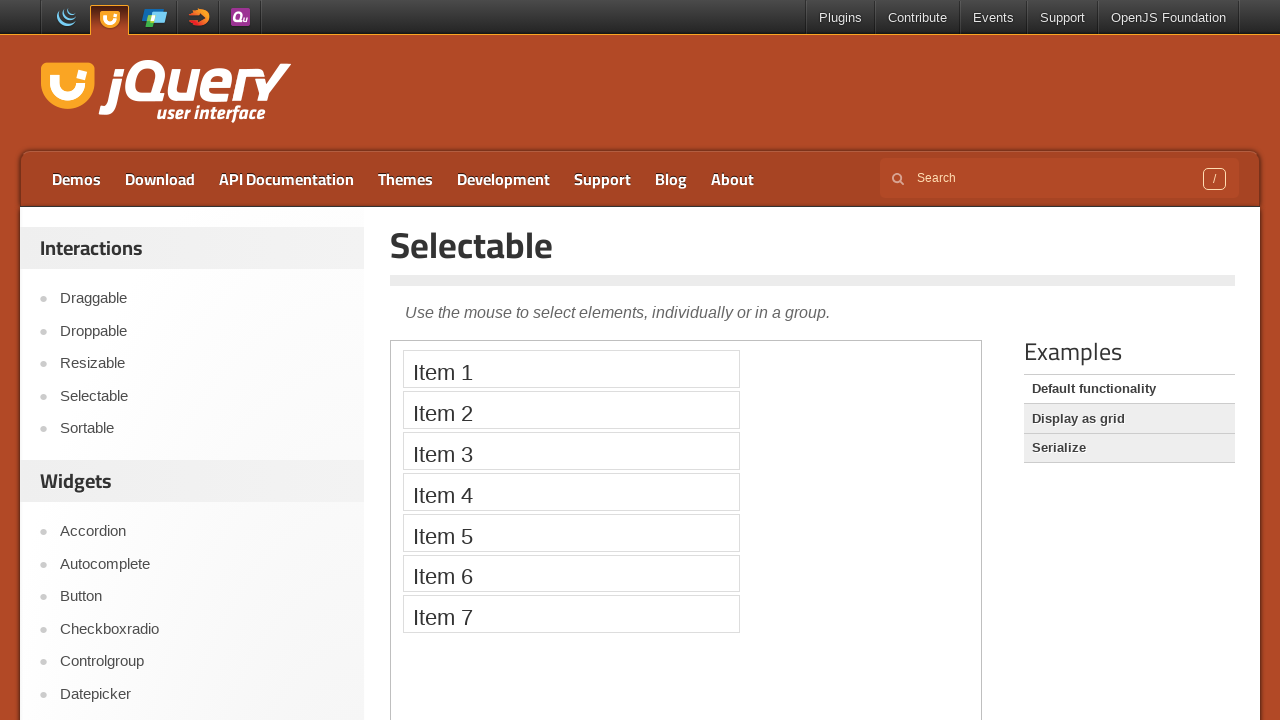

Located the demo iframe containing the selectable widget
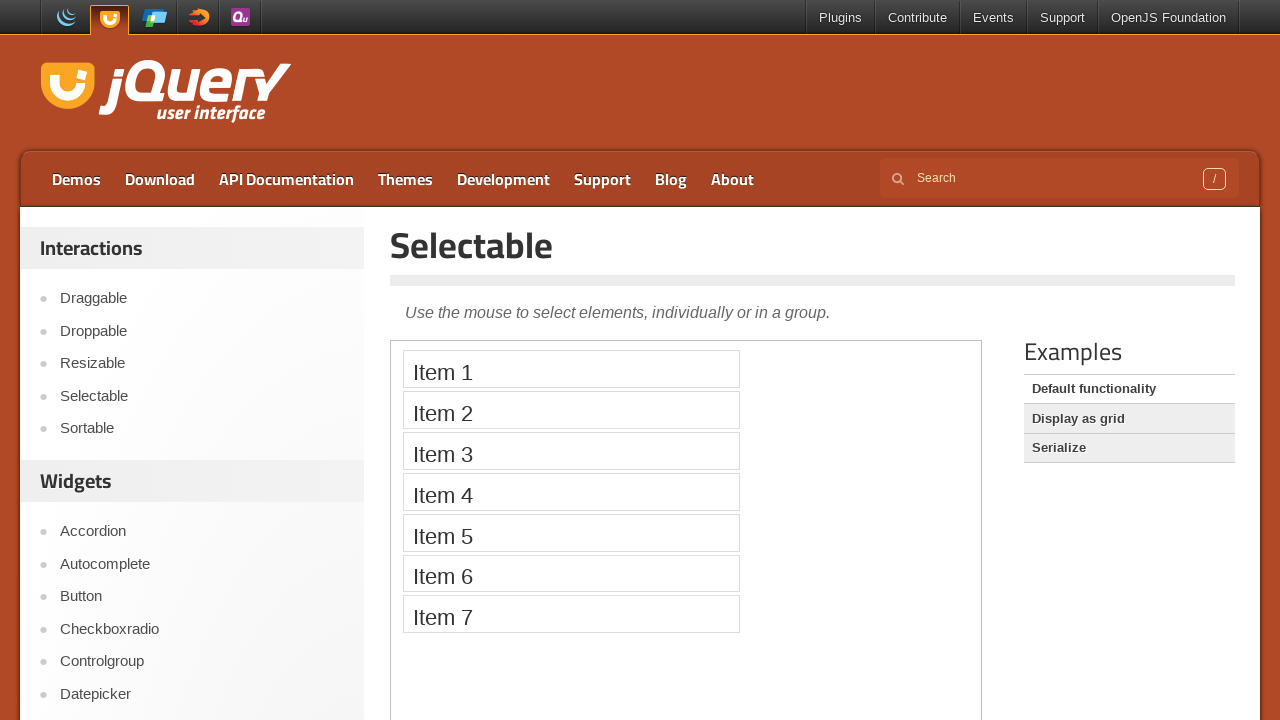

Located item 1 (first list item) in the selectable list
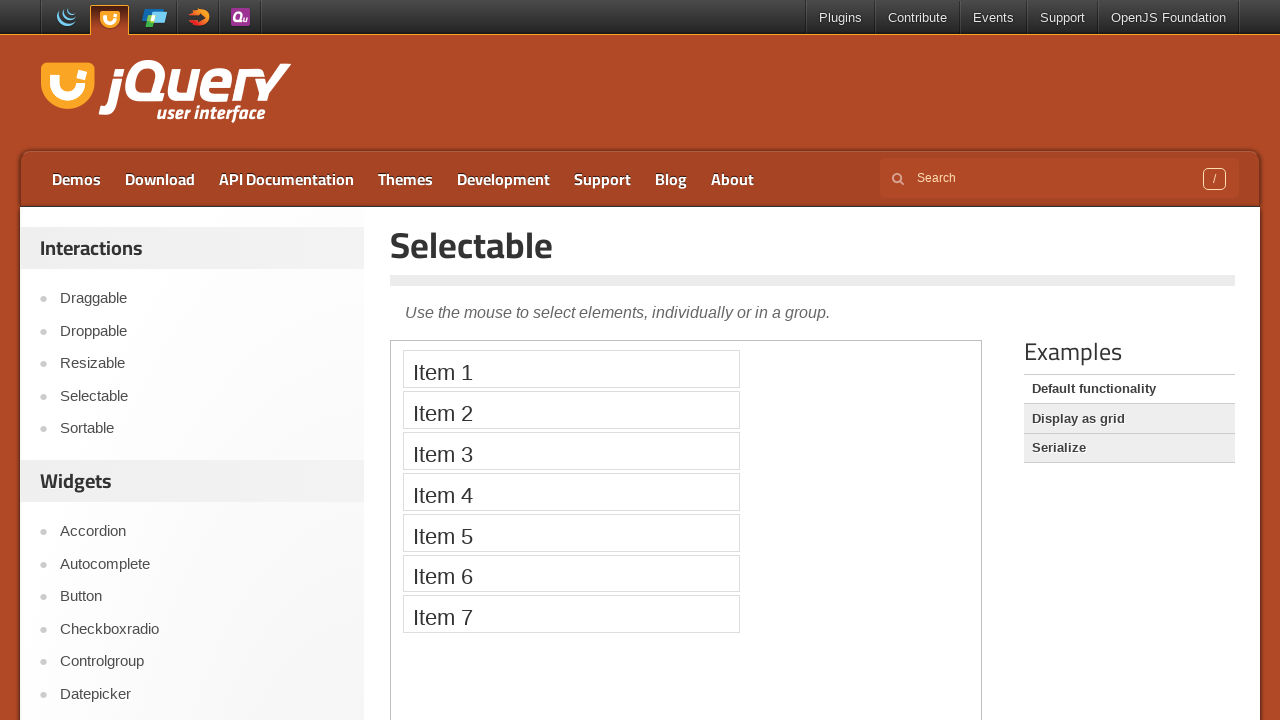

Located item 3 (third list item) in the selectable list
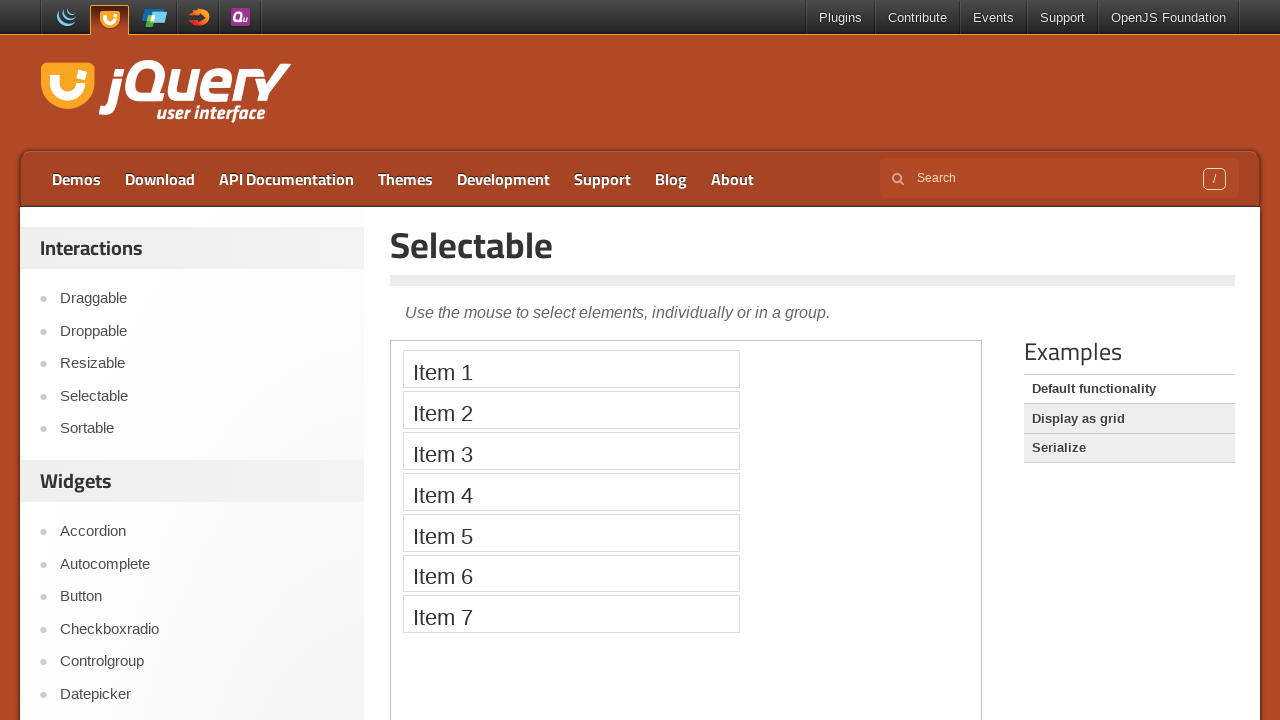

Located item 6 (sixth list item) in the selectable list
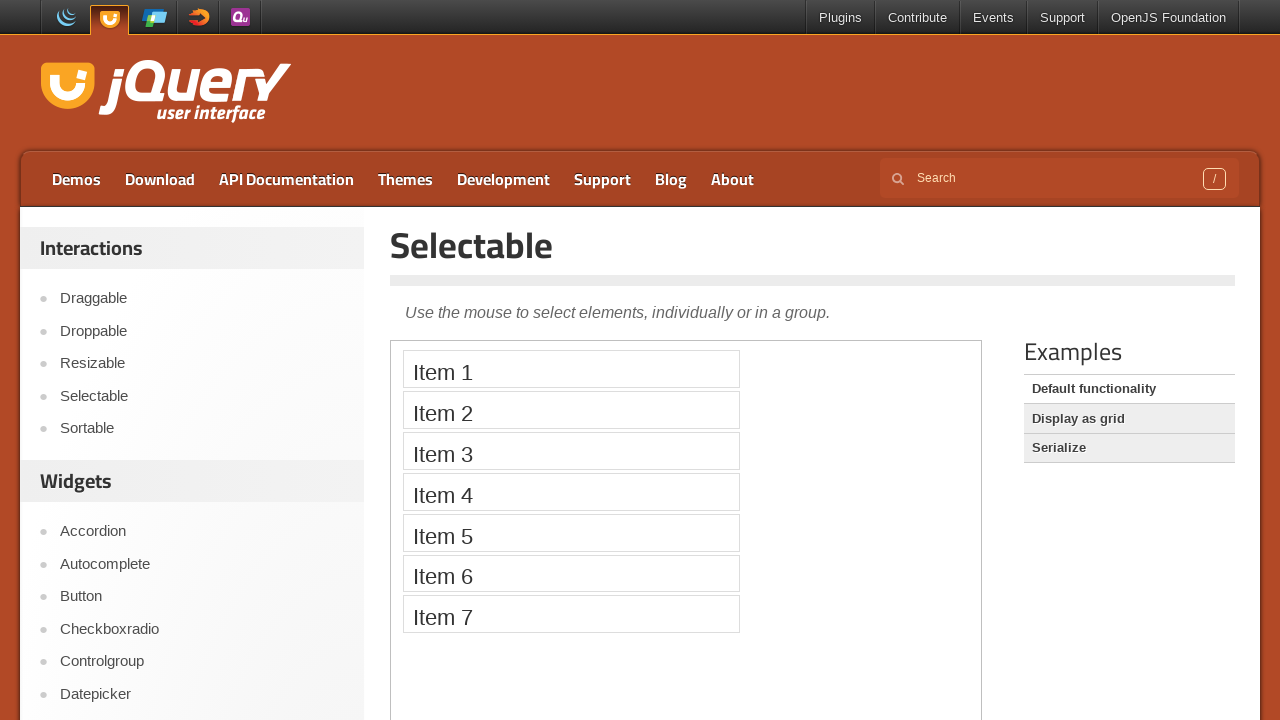

Clicked item 1 to select it at (571, 369) on .demo-frame >> internal:control=enter-frame >> #selectable li >> nth=0
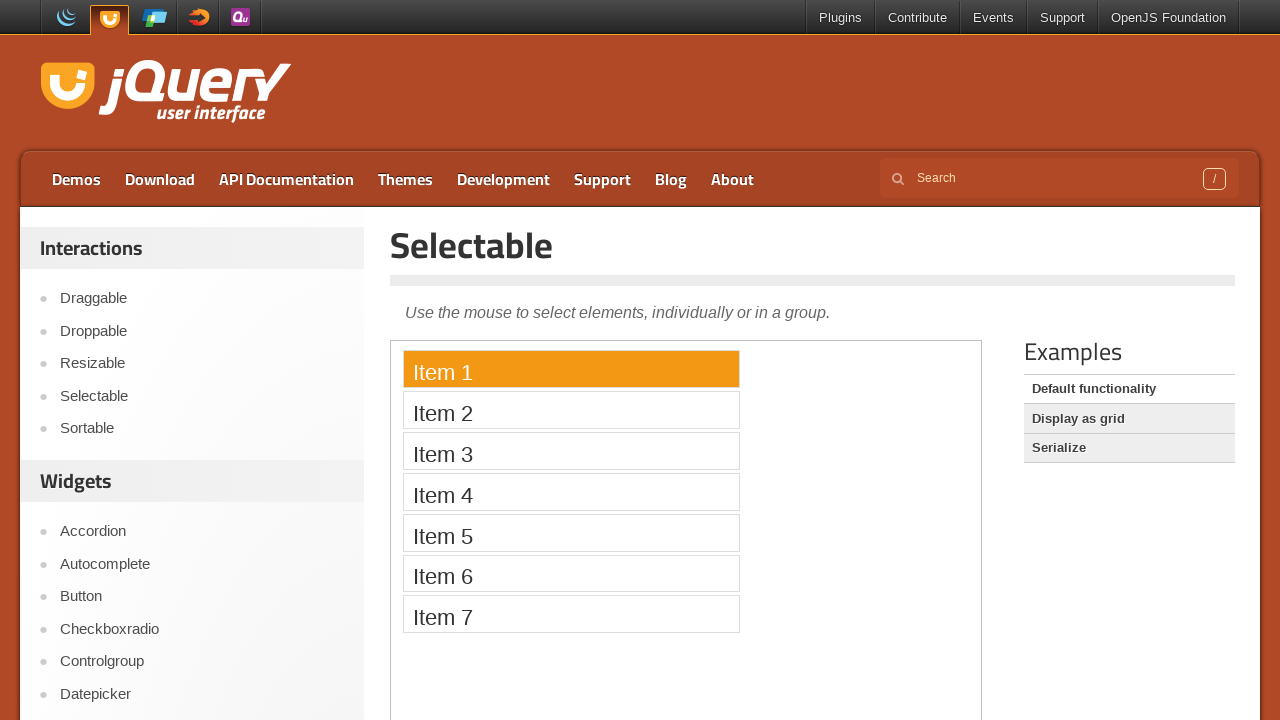

Ctrl+clicked item 3 to add it to the selection (multi-select) at (571, 451) on .demo-frame >> internal:control=enter-frame >> #selectable li >> nth=2
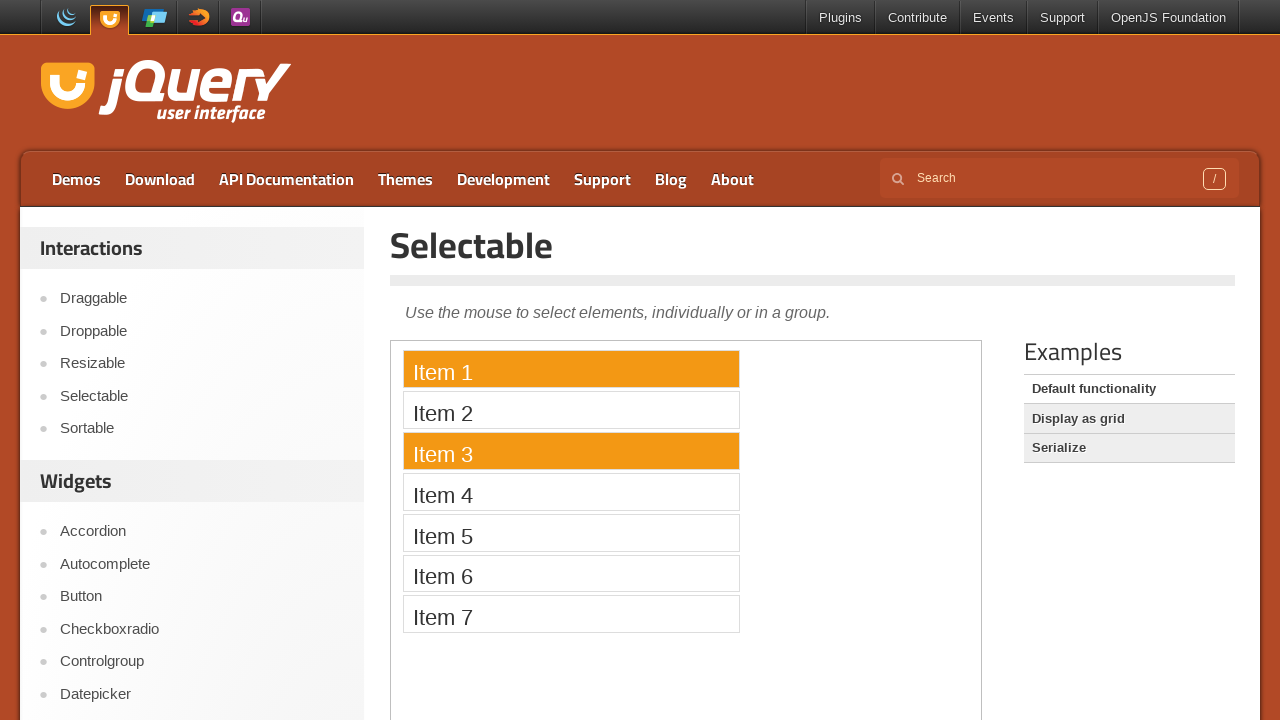

Ctrl+clicked item 6 to add it to the selection (multi-select) at (571, 573) on .demo-frame >> internal:control=enter-frame >> #selectable li >> nth=5
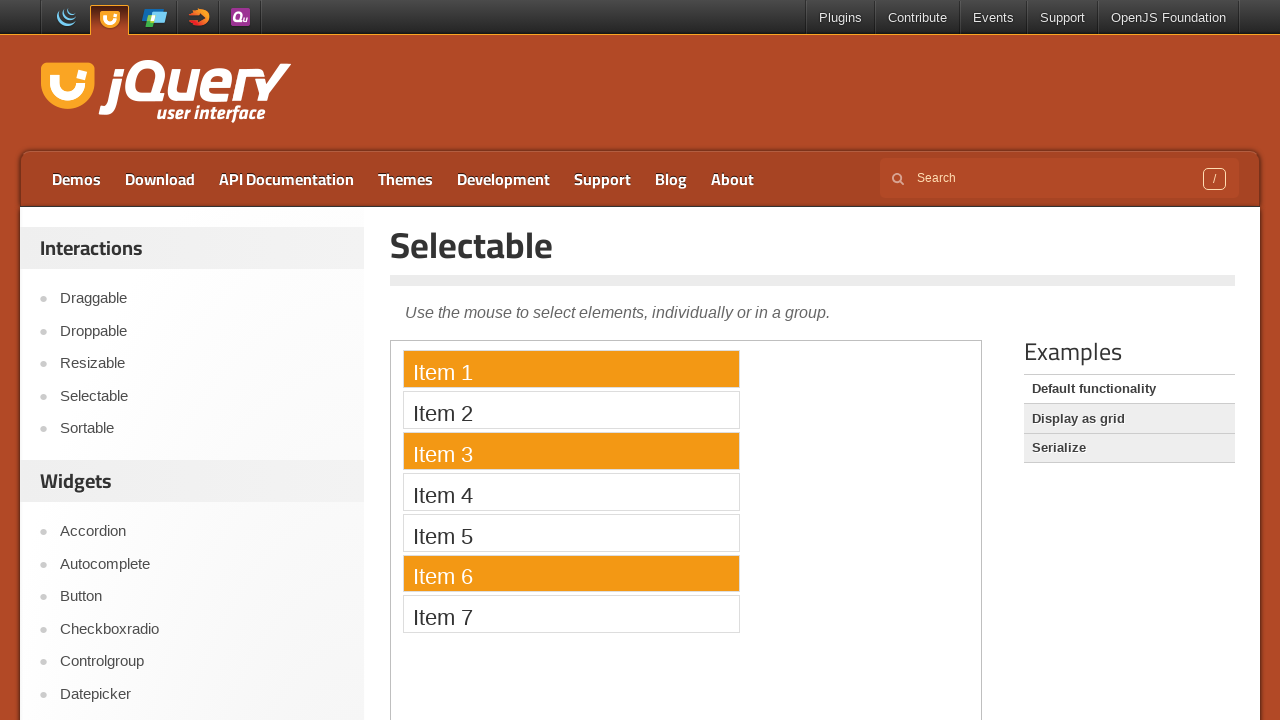

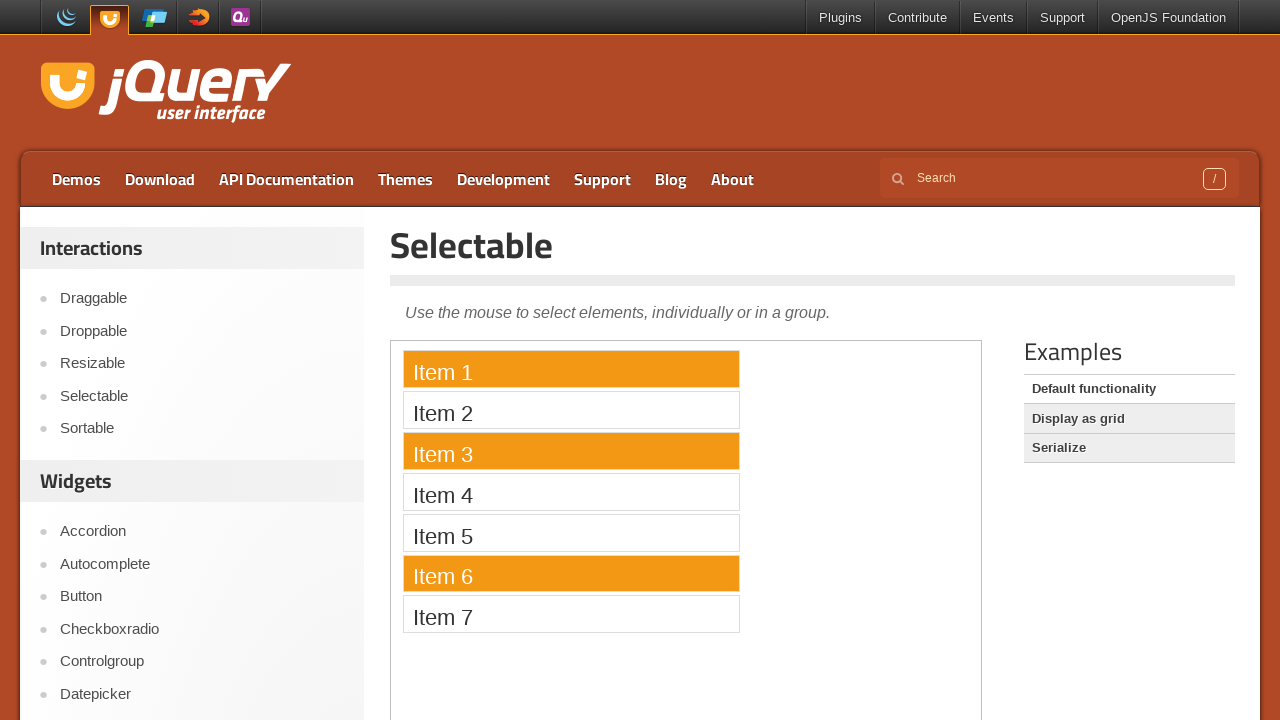